Tests checkbox functionality on a QA practice site by navigating to single and multiple checkbox pages, selecting checkboxes, and submitting forms

Starting URL: https://www.qa-practice.com/elements/button/simple

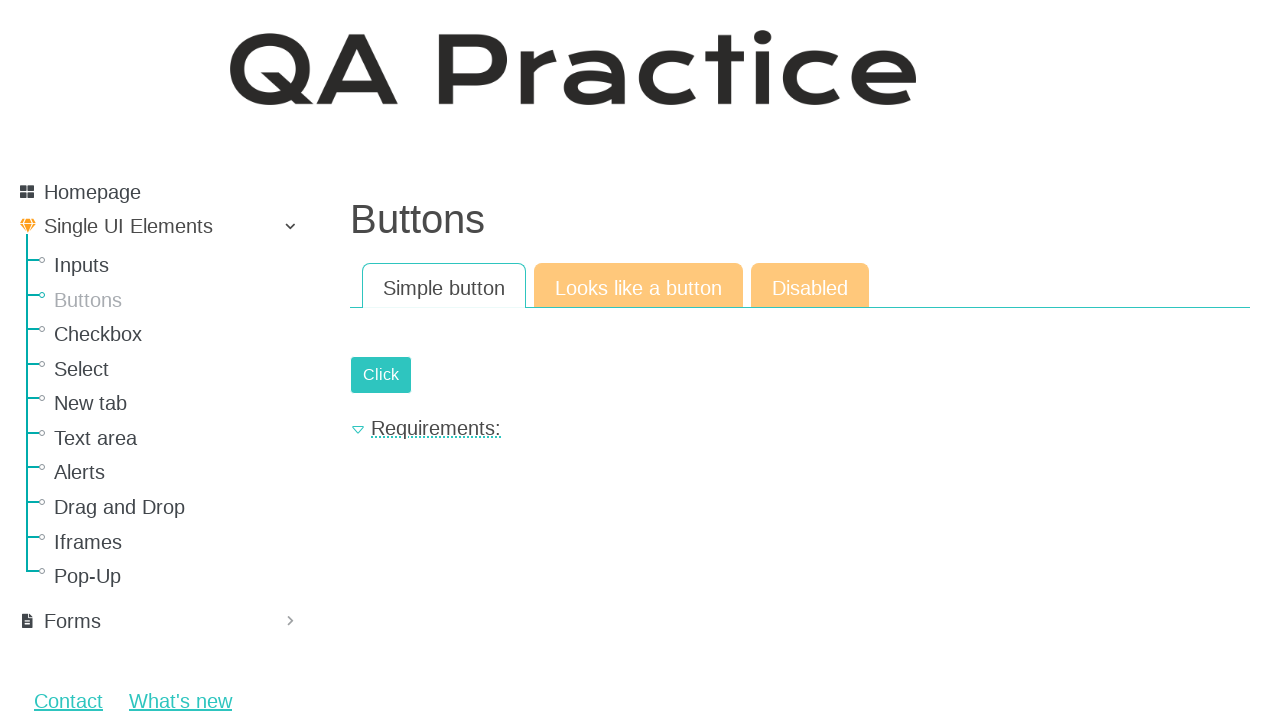

Clicked link to navigate to checkbox page at (180, 334) on xpath=//a[contains(@href, '/elements/checkbox')]
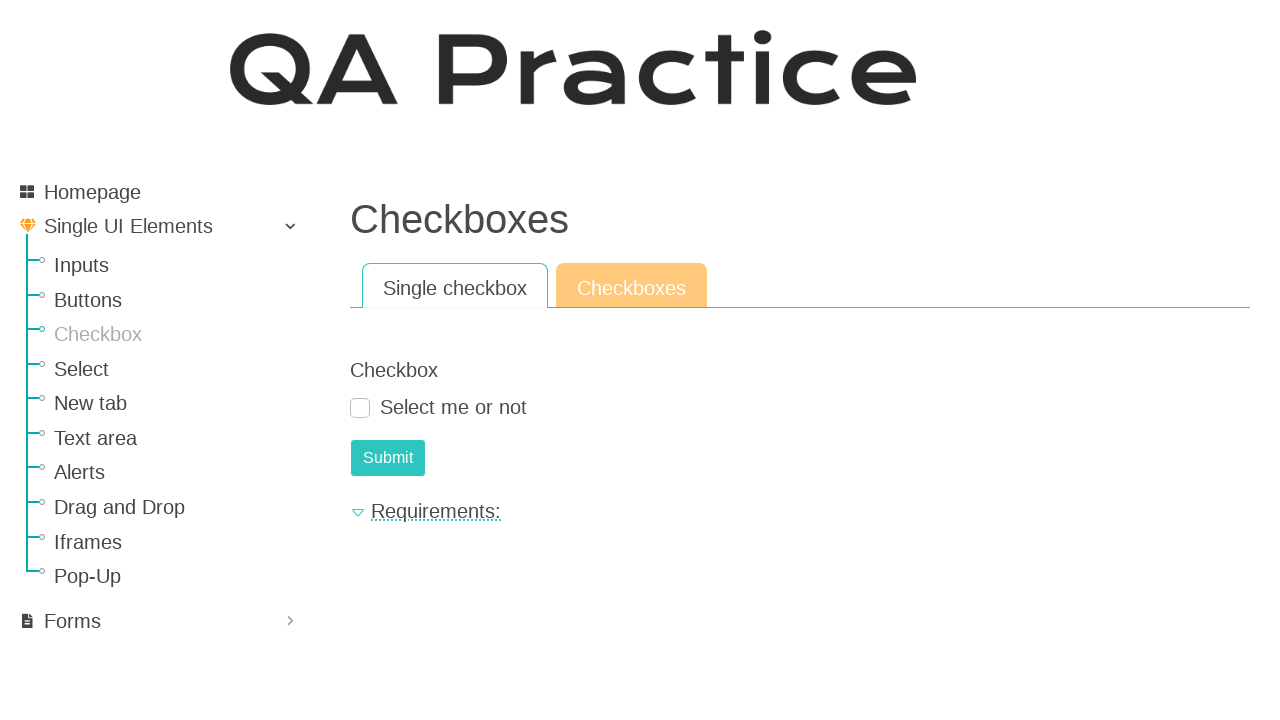

Checkboxes loaded on single checkbox page
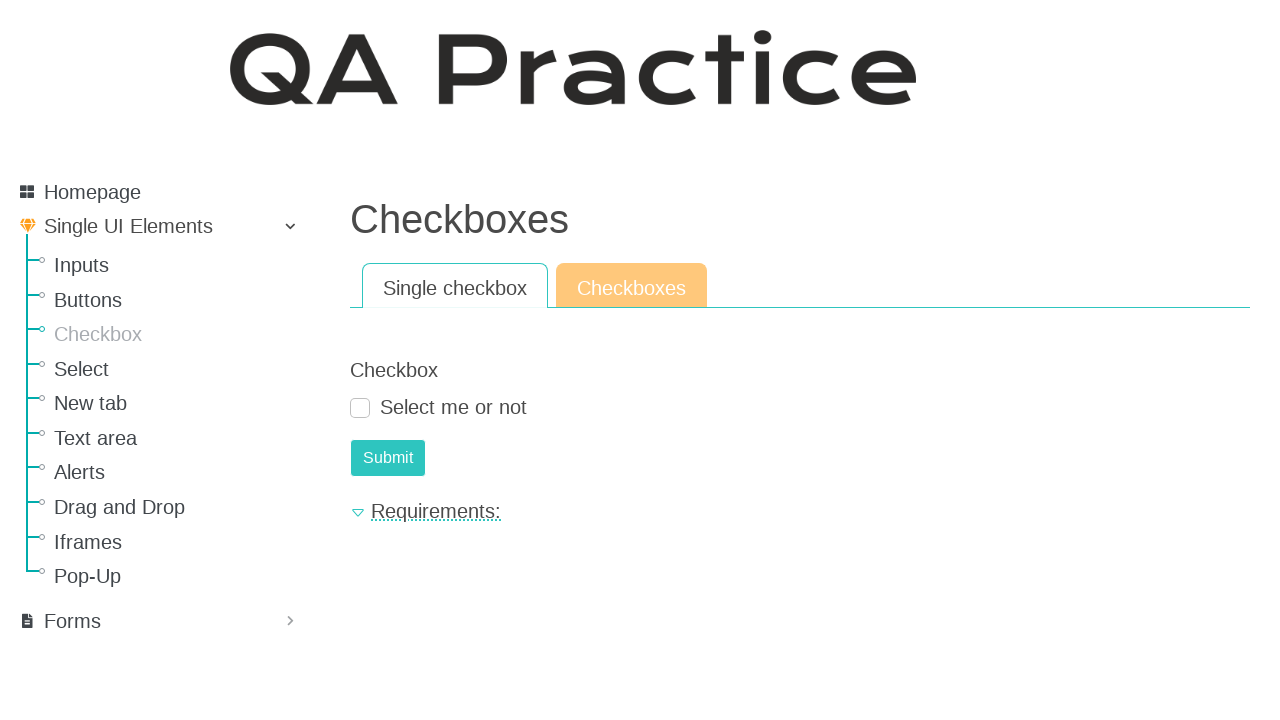

Clicked the first checkbox at (360, 408) on input[type="checkbox"]
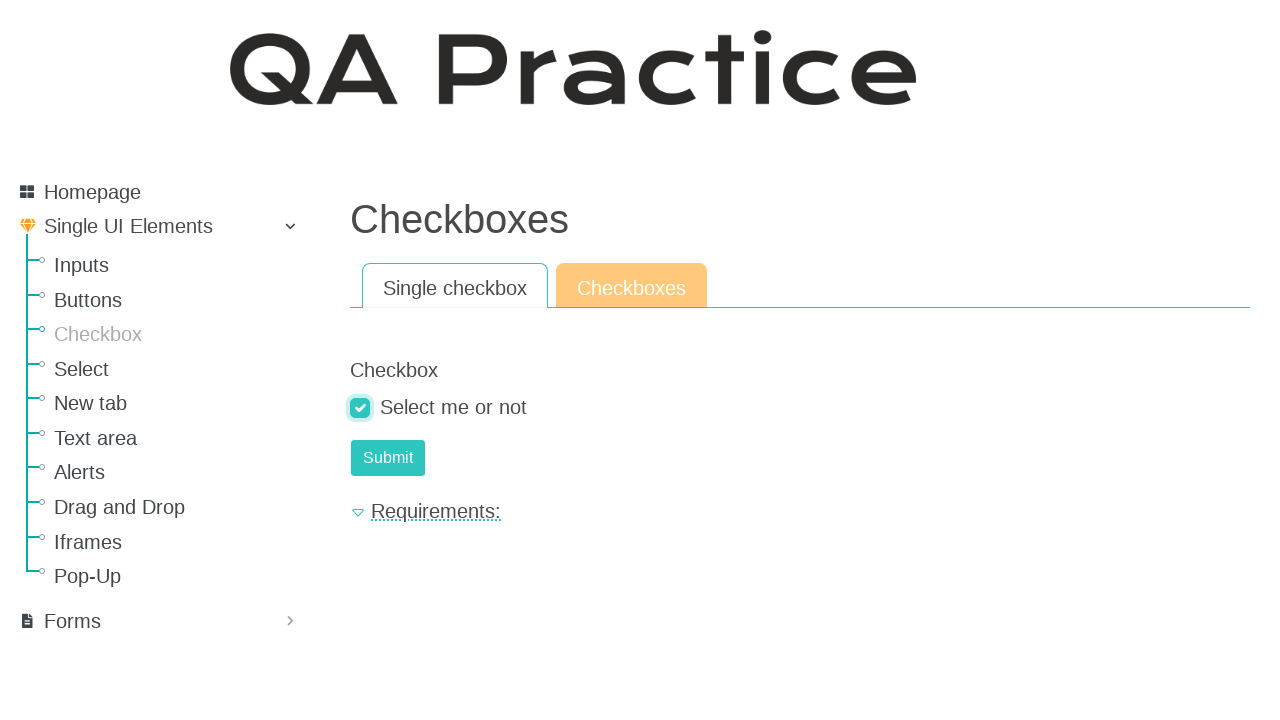

Clicked submit button to submit form at (388, 458) on #submit-id-submit
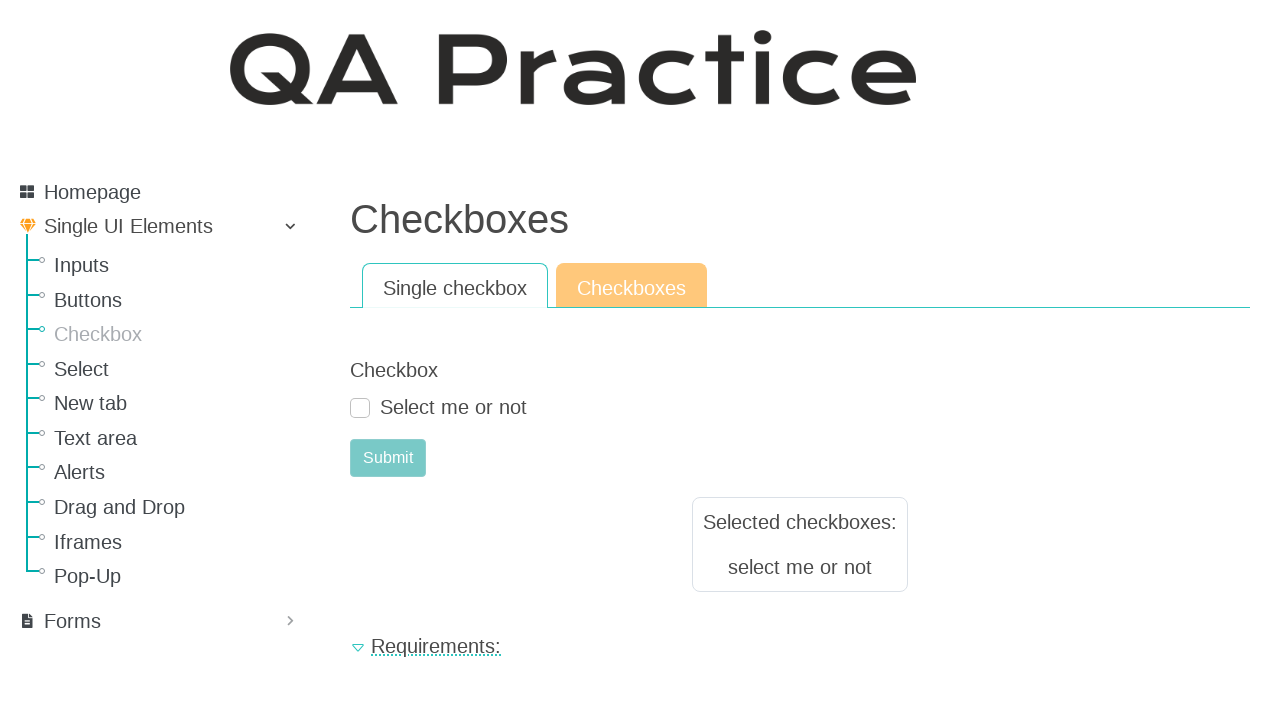

Result confirmation appeared after submitting checkbox form
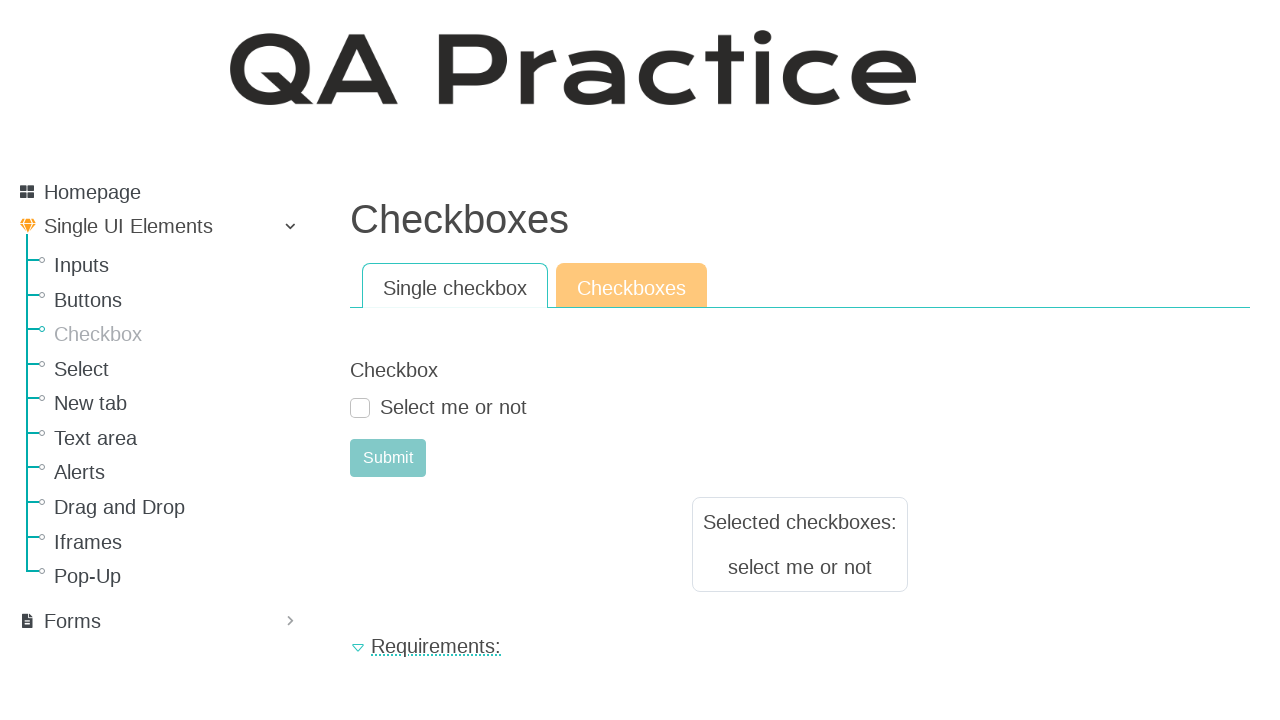

Clicked link to navigate to multiple checkbox page at (632, 286) on xpath=//a[contains(@href, '/elements/checkbox/mult_checkbox')]
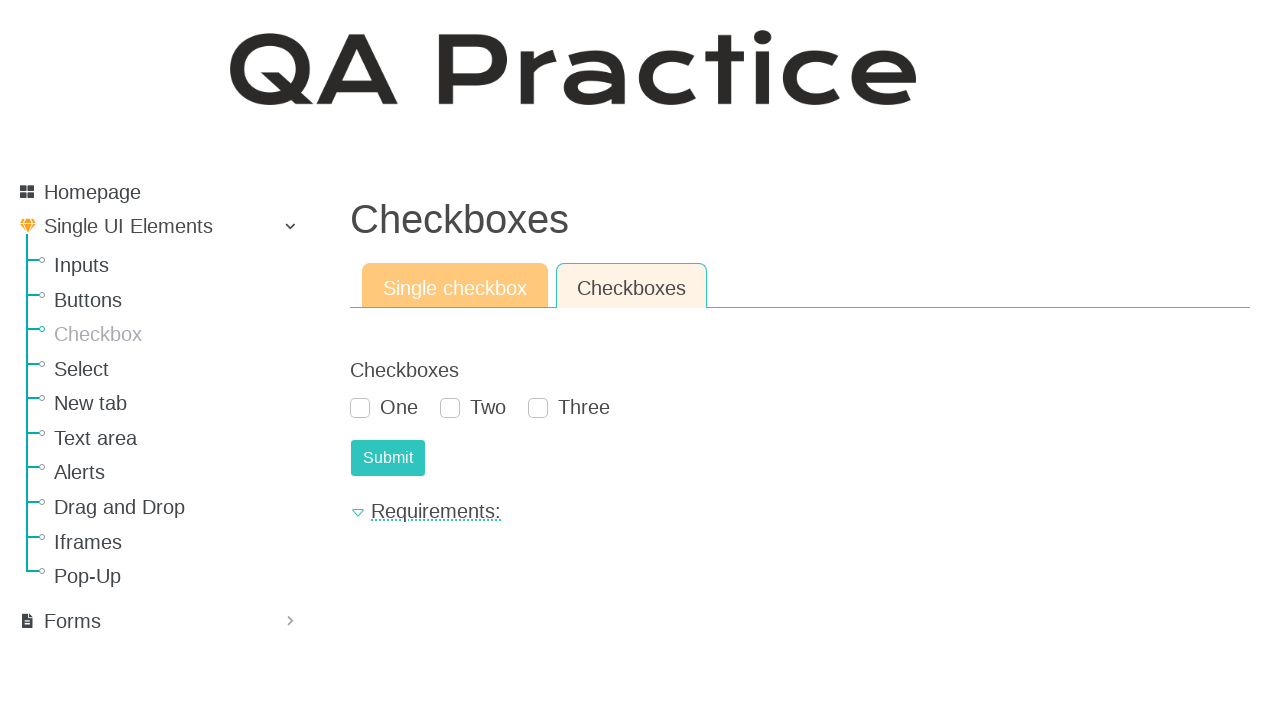

Checkboxes loaded on multiple checkbox page
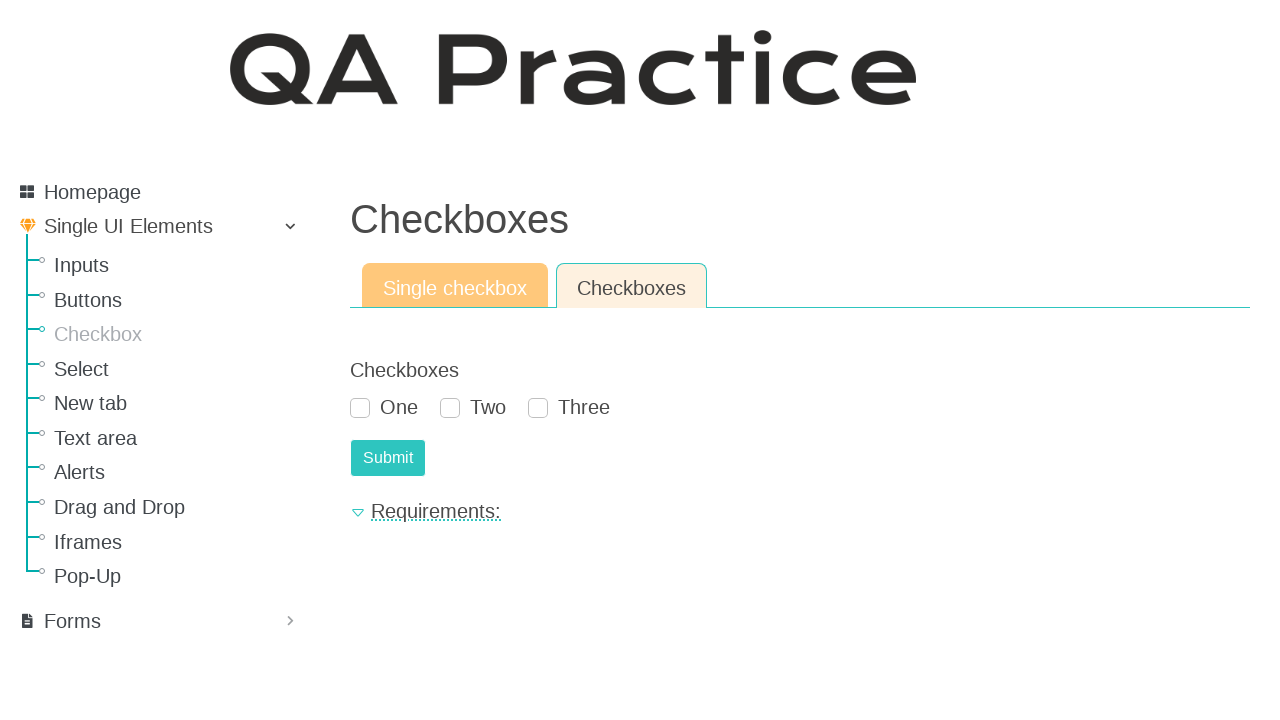

Clicked first checkbox at (360, 408) on input[type="checkbox"] >> nth=0
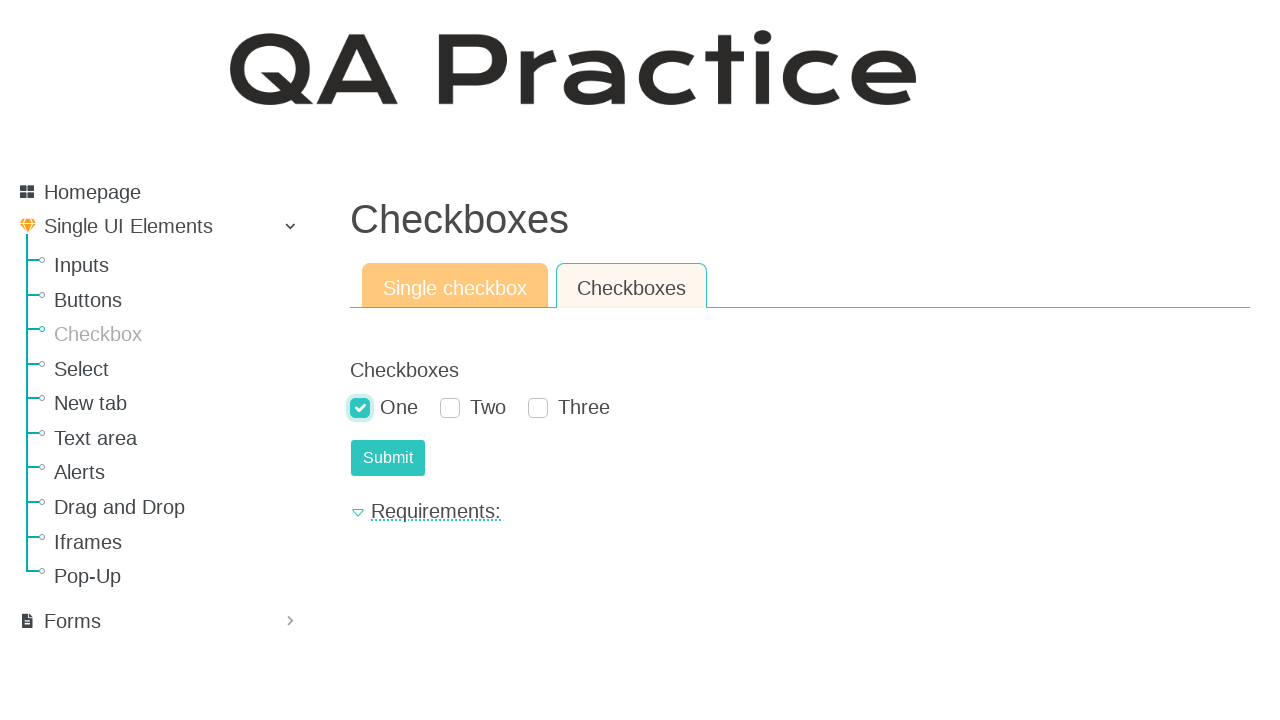

Clicked second checkbox at (450, 408) on input[type="checkbox"] >> nth=1
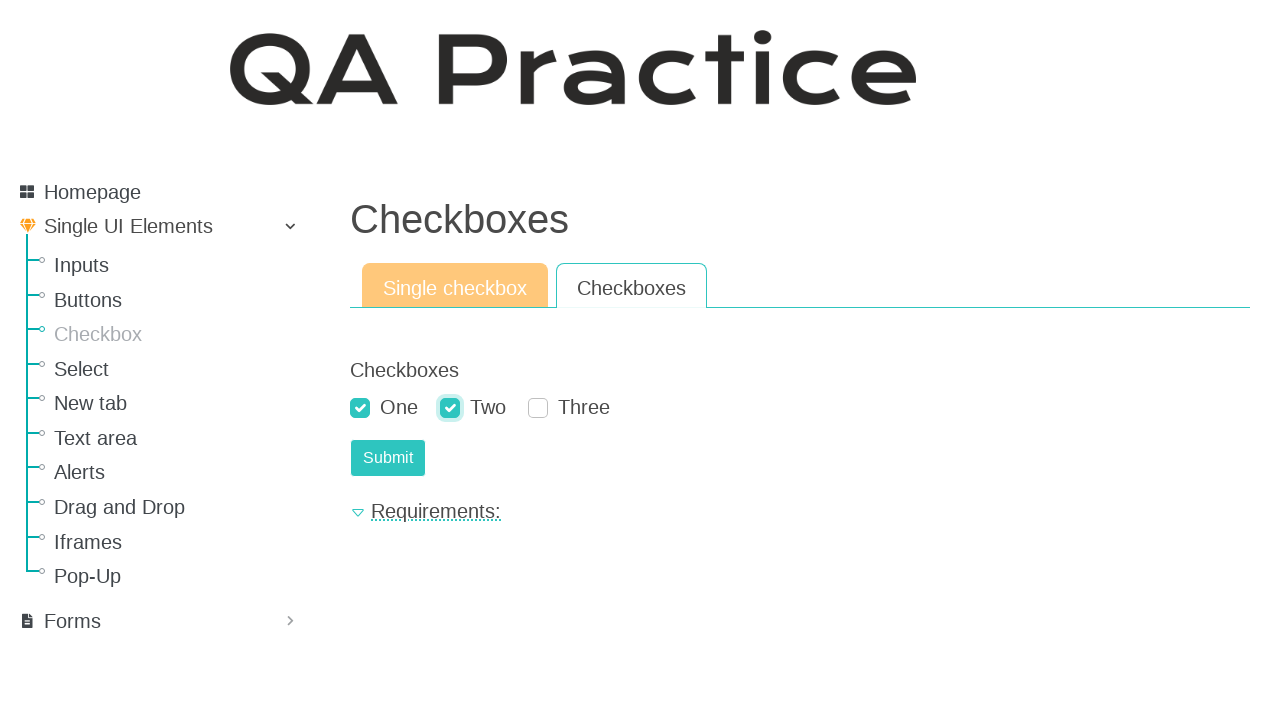

Clicked third checkbox at (538, 408) on input[type="checkbox"] >> nth=2
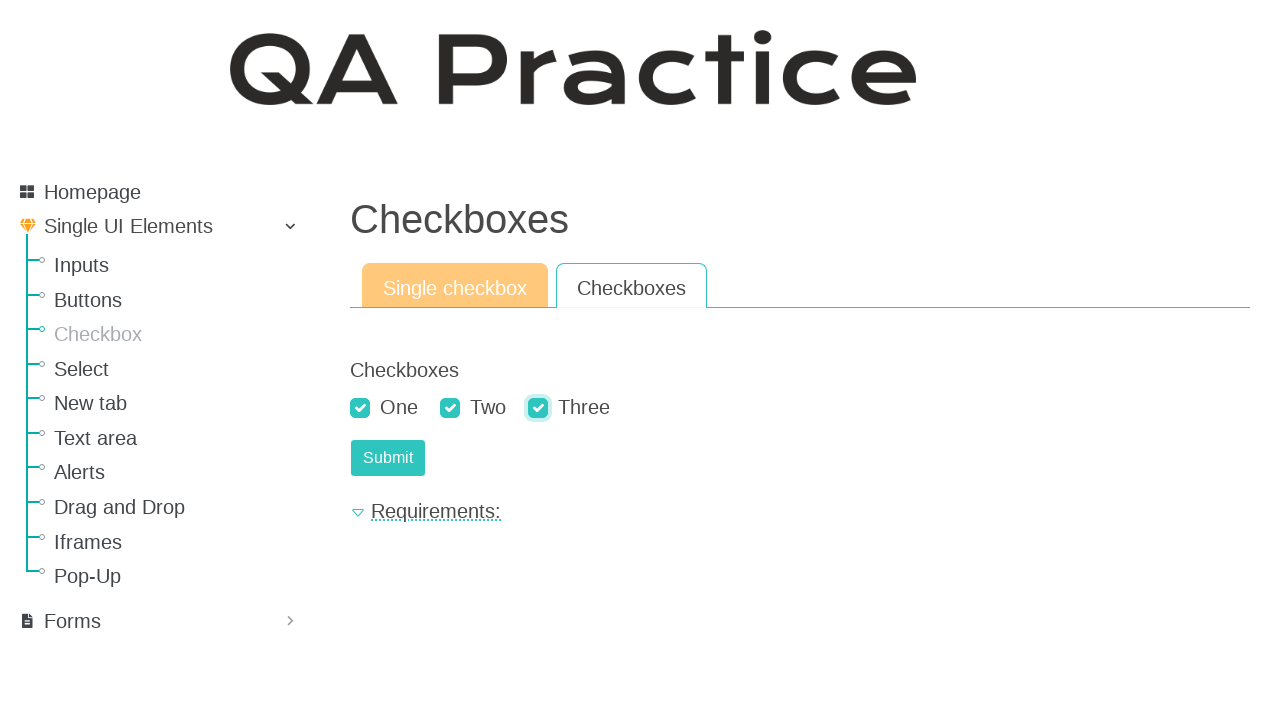

Clicked submit button to submit multiple checkboxes form at (388, 458) on #submit-id-submit
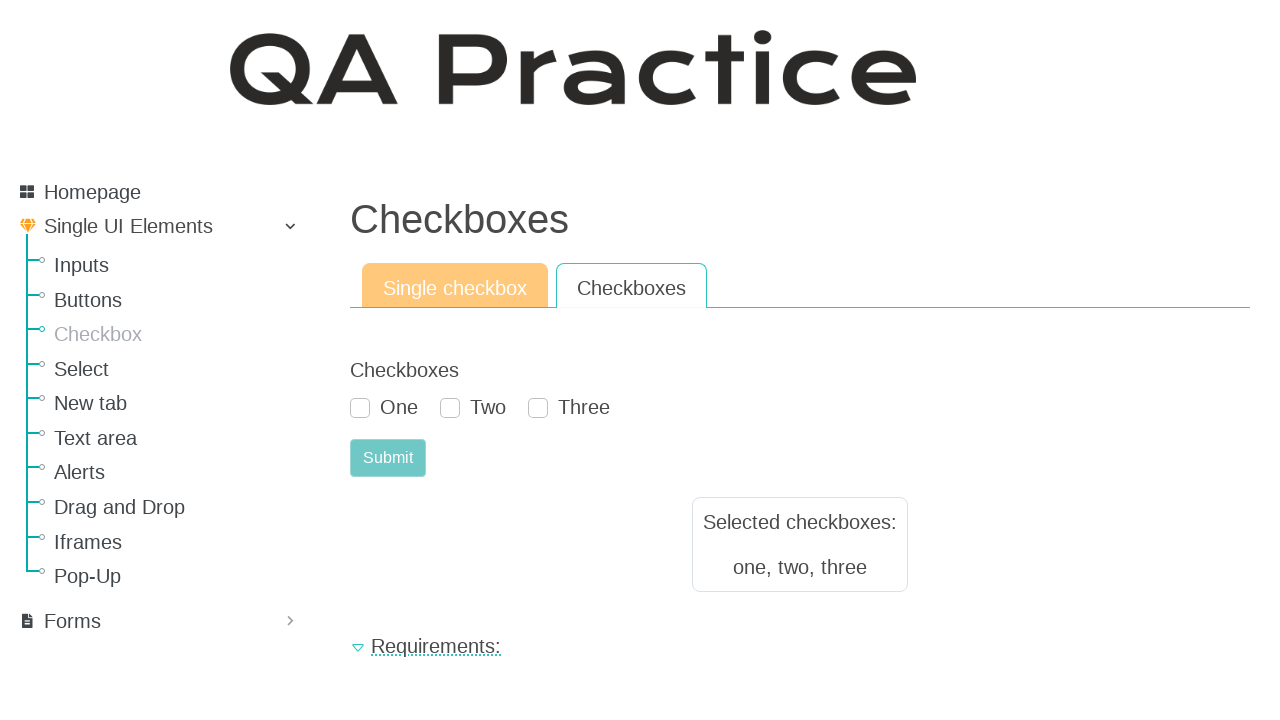

Result confirmation appeared after submitting multiple checkboxes form
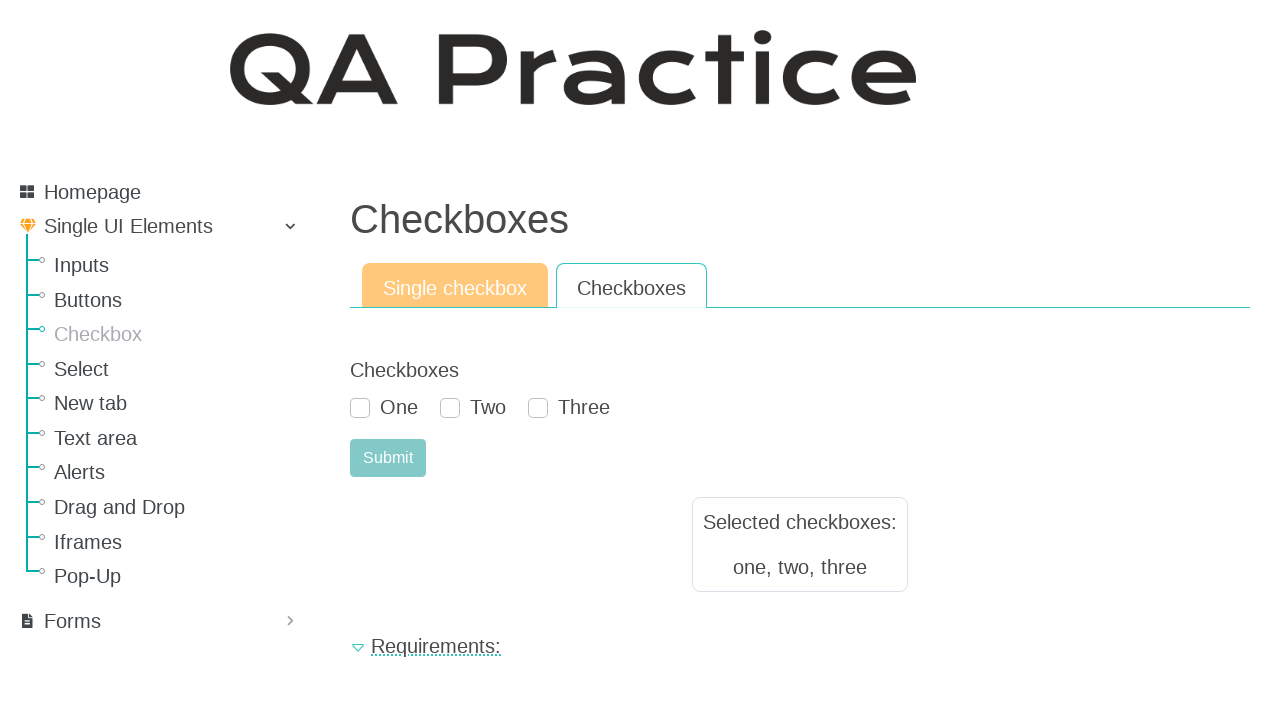

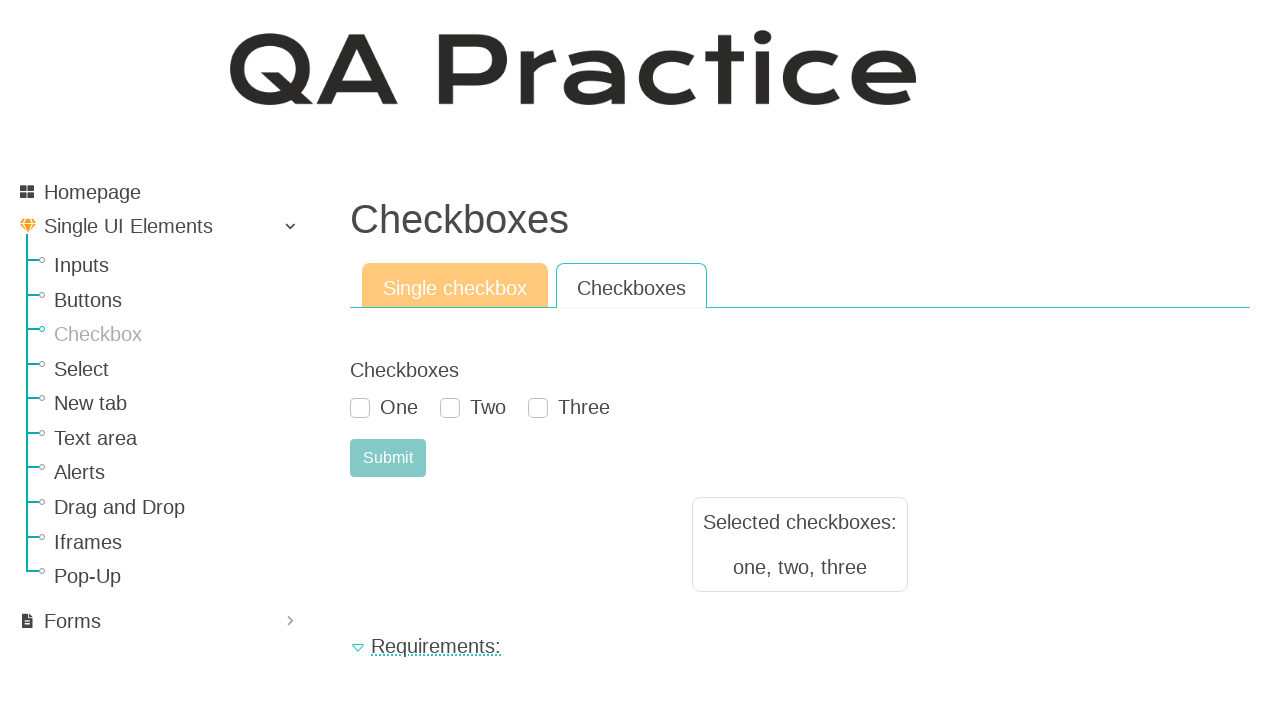